Tests passenger count selection by clicking the increment button multiple times

Starting URL: https://rahulshettyacademy.com/dropdownsPractise/

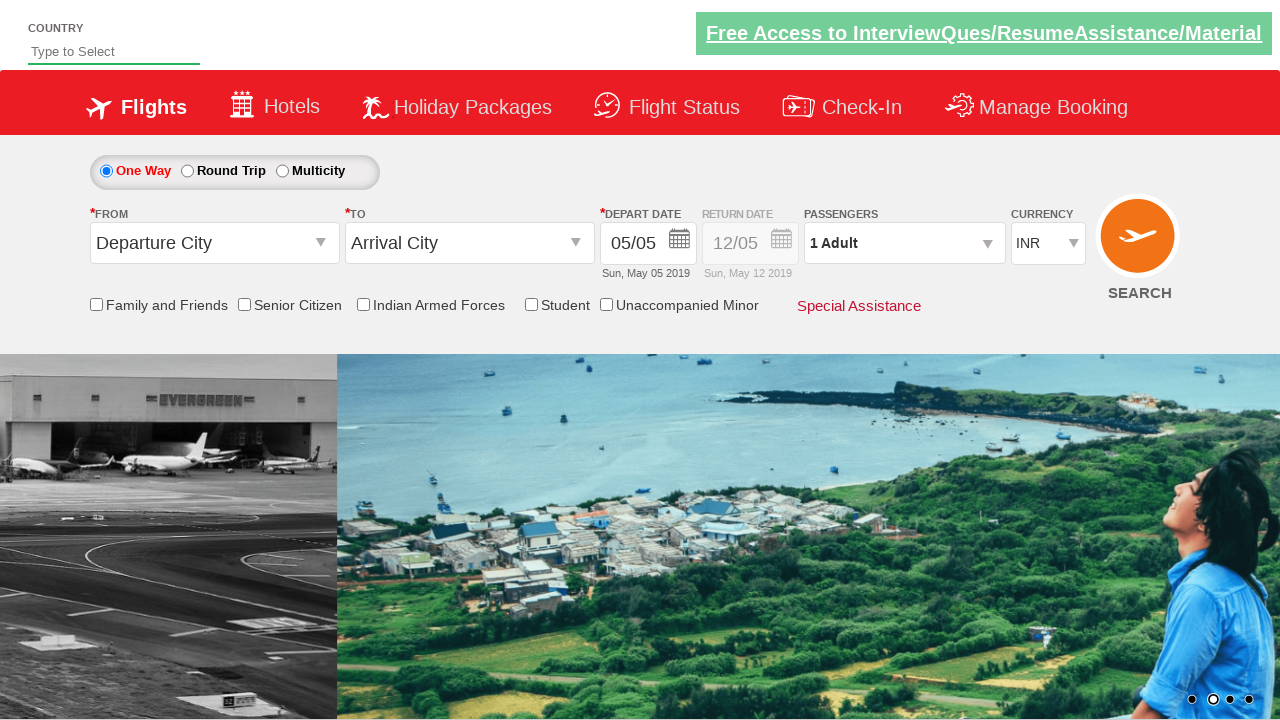

Opened passenger selection dropdown at (907, 242) on div.row1.adult-infant-child
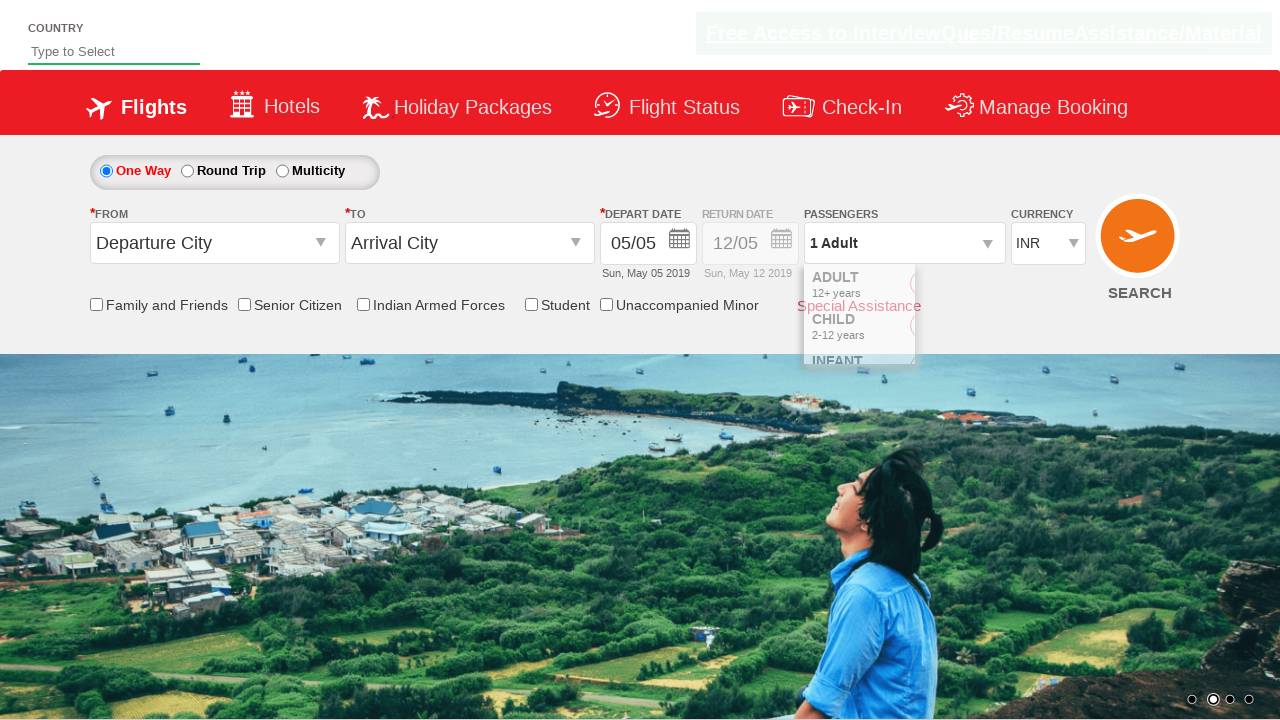

Clicked increment adult button (iteration 1 of 5) at (982, 288) on #hrefIncAdt
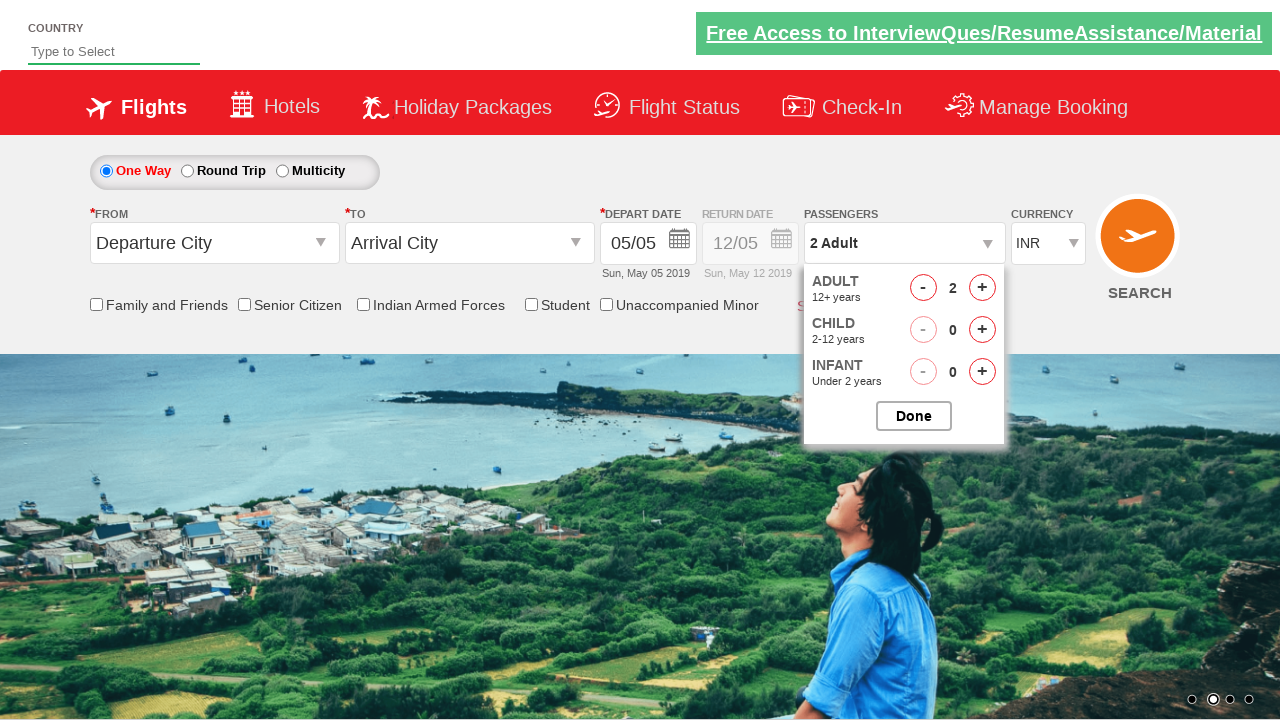

Clicked increment adult button (iteration 2 of 5) at (982, 288) on #hrefIncAdt
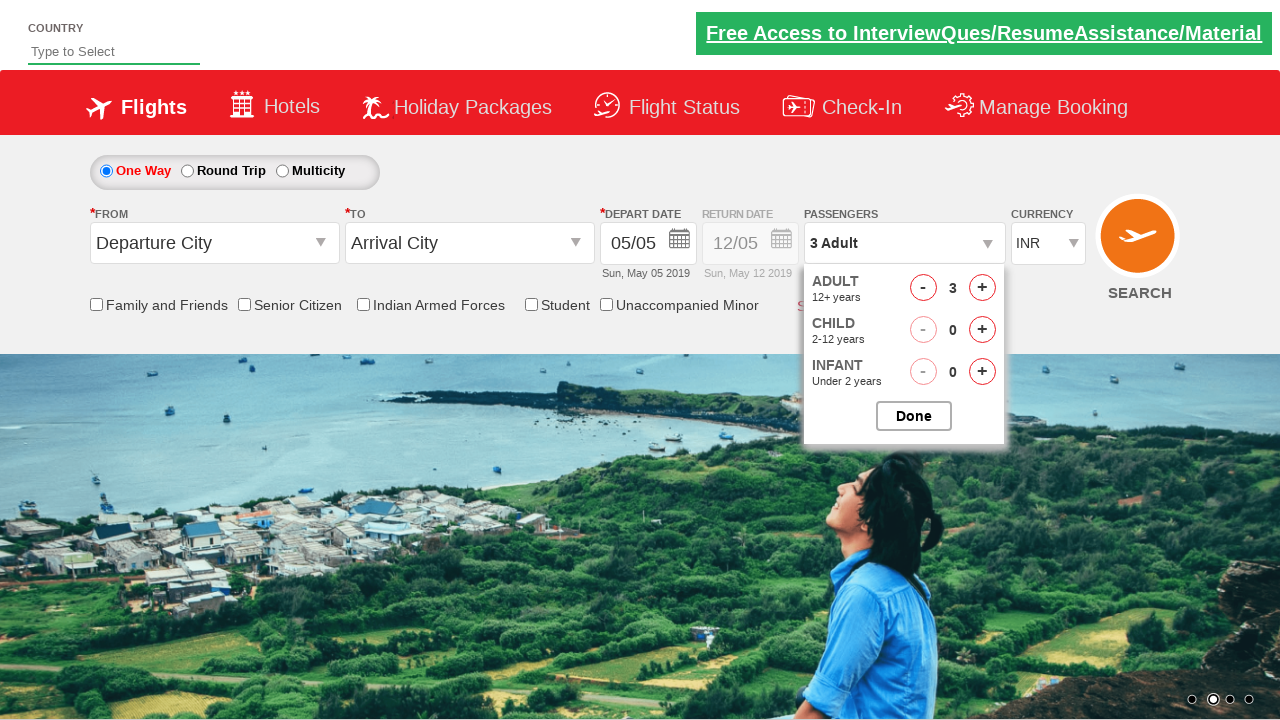

Clicked increment adult button (iteration 3 of 5) at (982, 288) on #hrefIncAdt
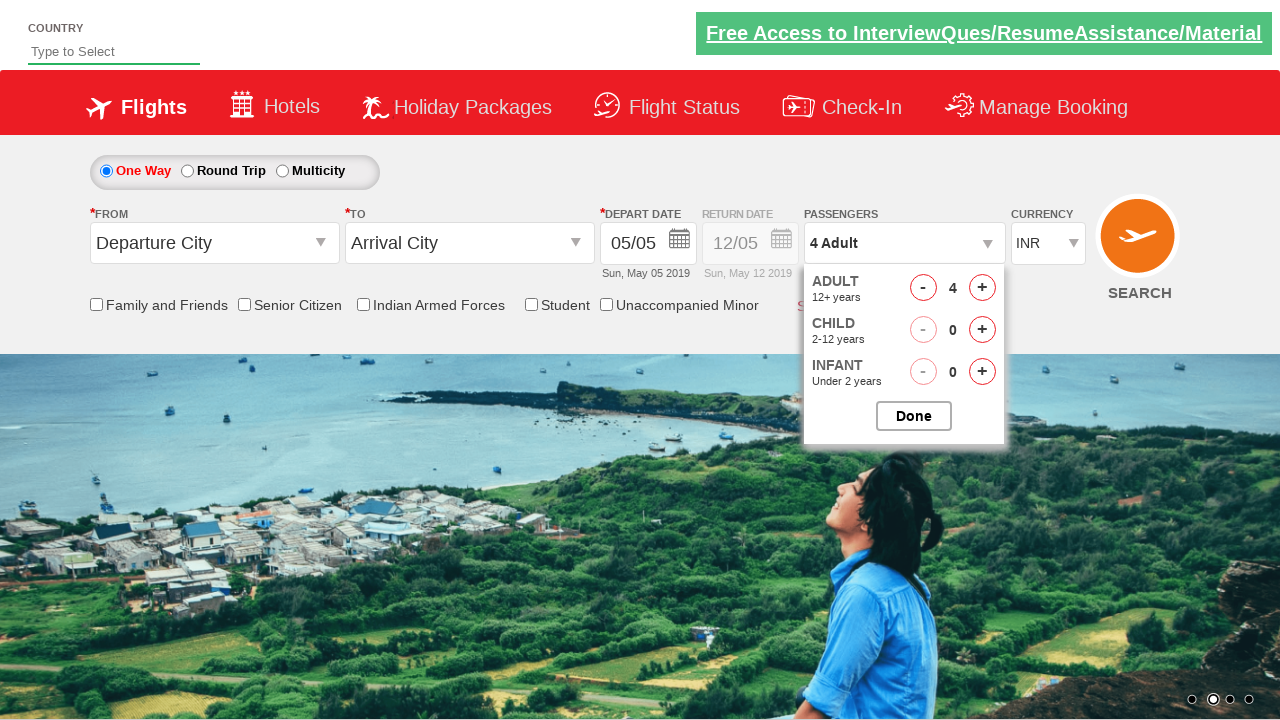

Clicked increment adult button (iteration 4 of 5) at (982, 288) on #hrefIncAdt
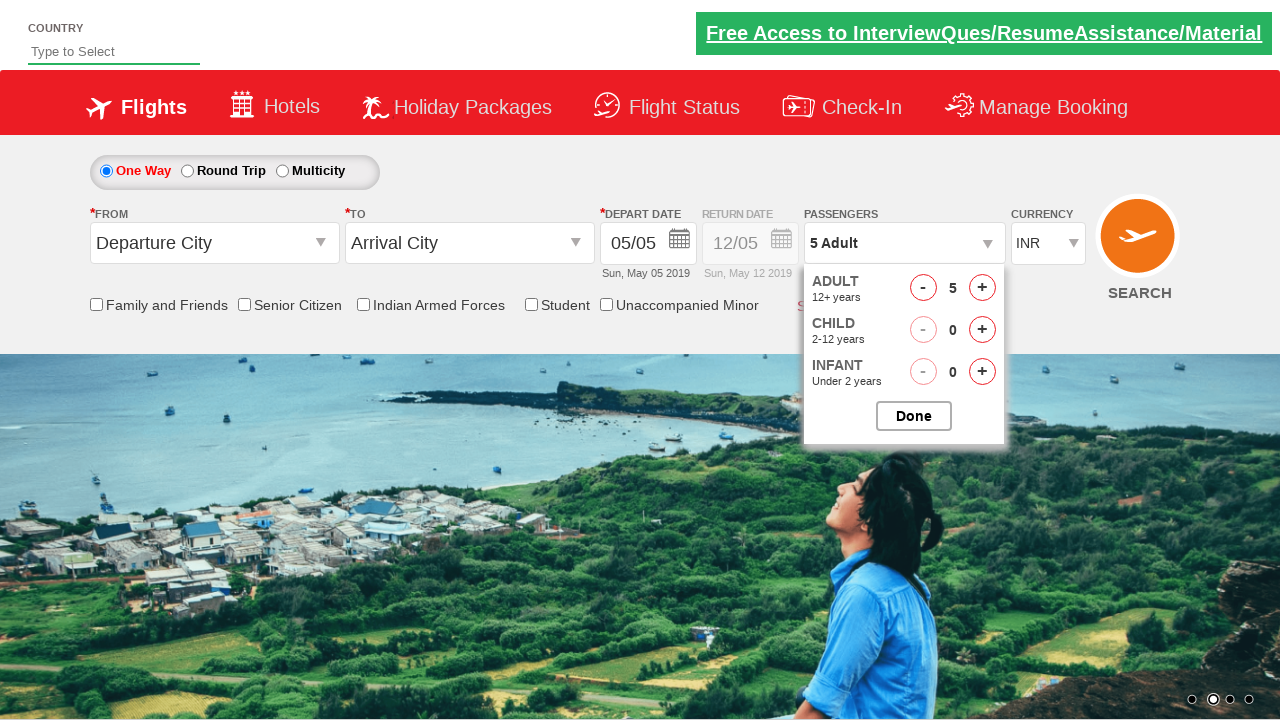

Clicked increment adult button (iteration 5 of 5) at (982, 288) on #hrefIncAdt
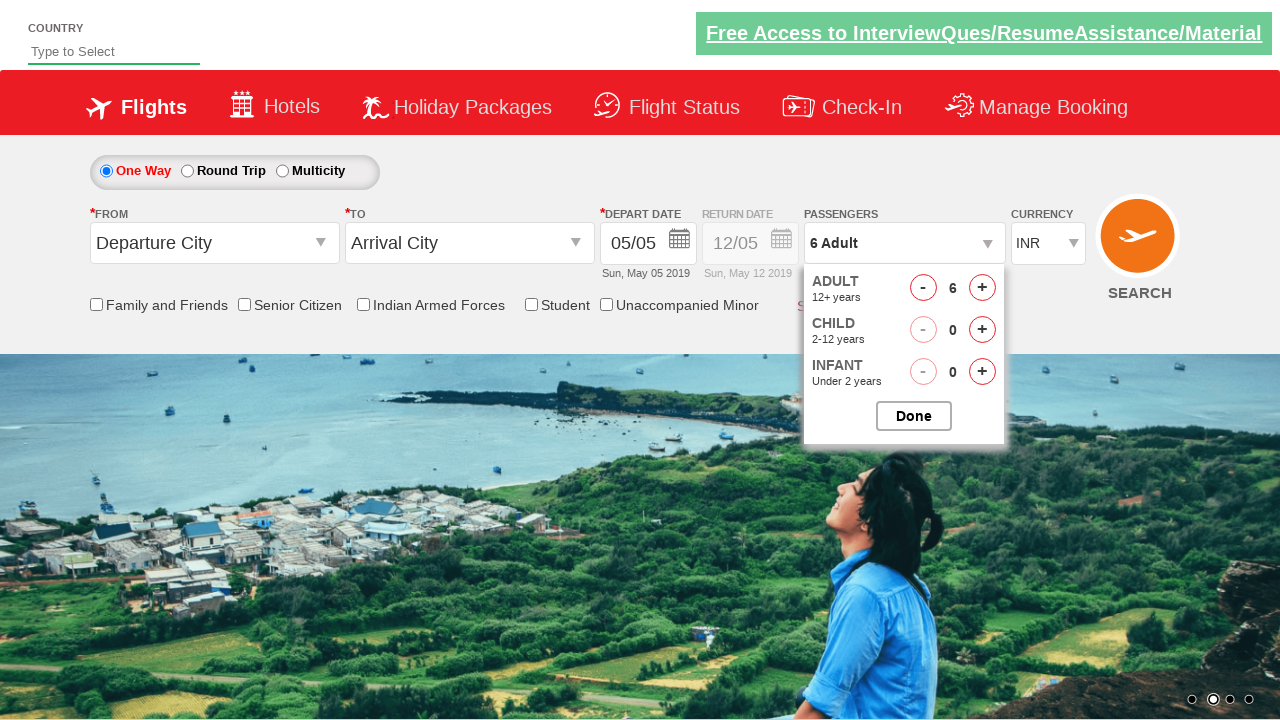

Closed passenger selection dropdown at (914, 416) on #btnclosepaxoption
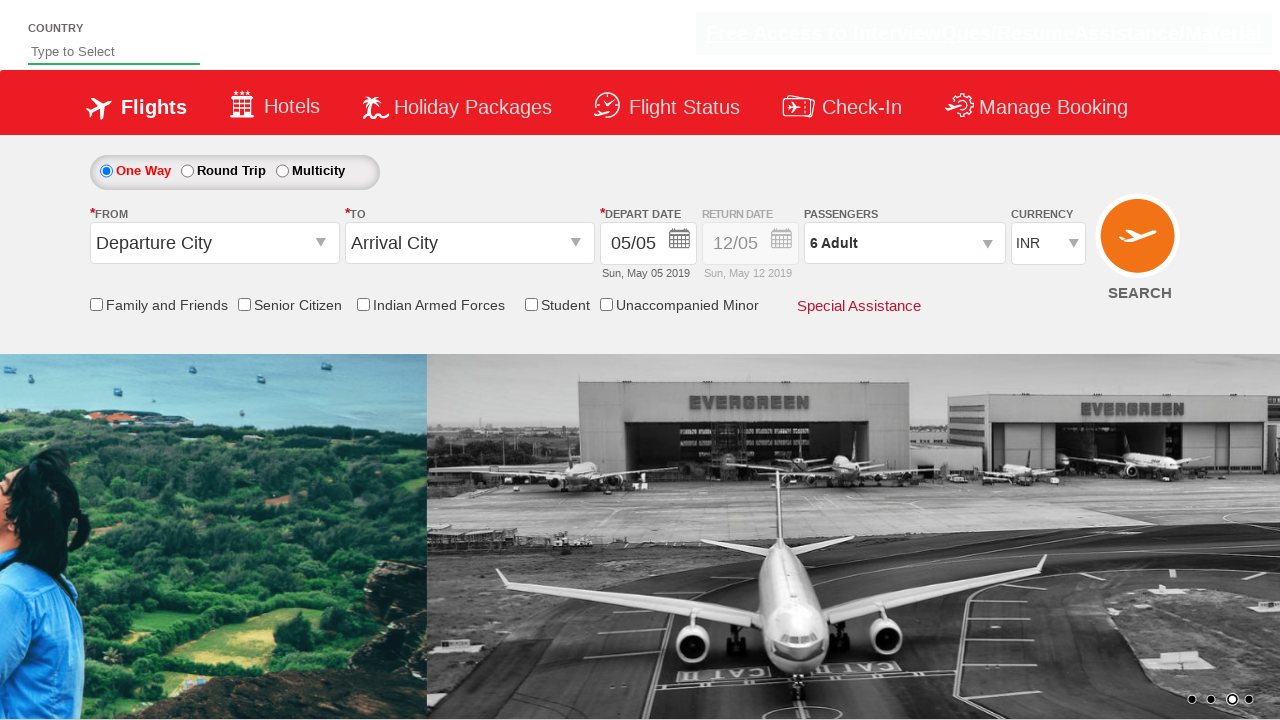

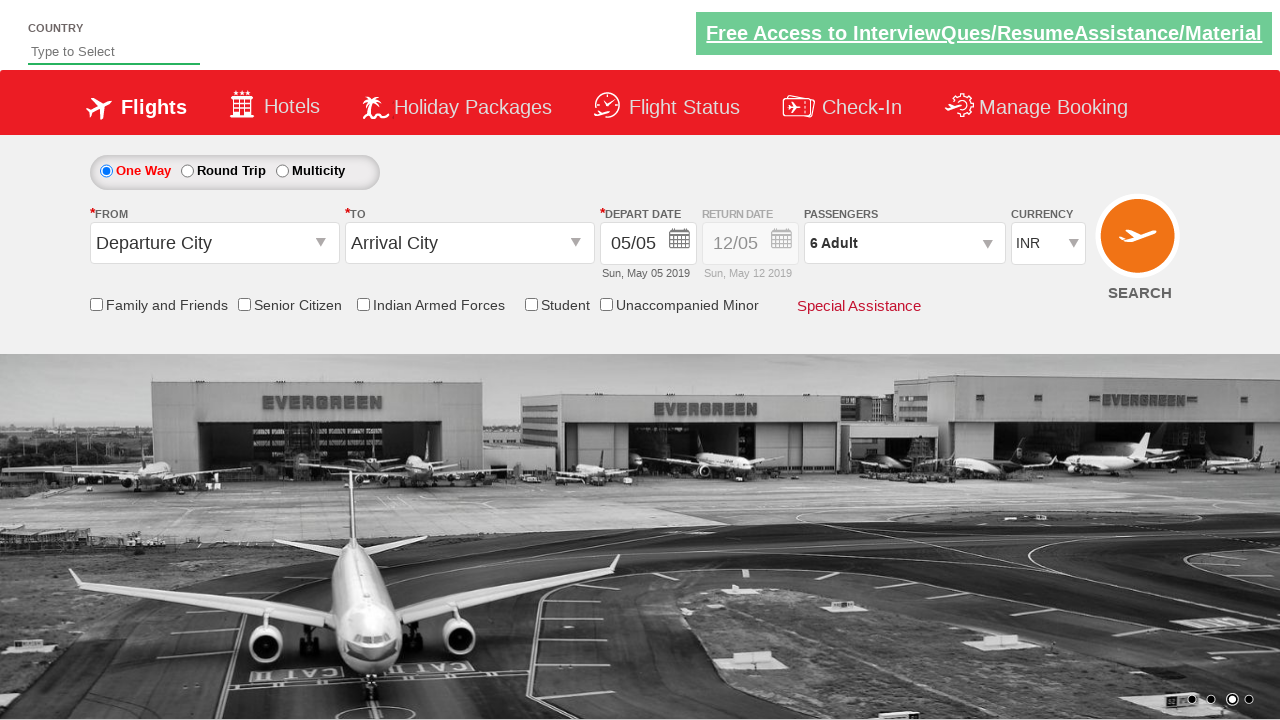